Tests an explicit wait scenario where the script waits for a price element to show "$100", then clicks a book button, calculates a mathematical answer based on a displayed value, fills in the answer field, and submits the solution.

Starting URL: http://suninjuly.github.io/explicit_wait2.html

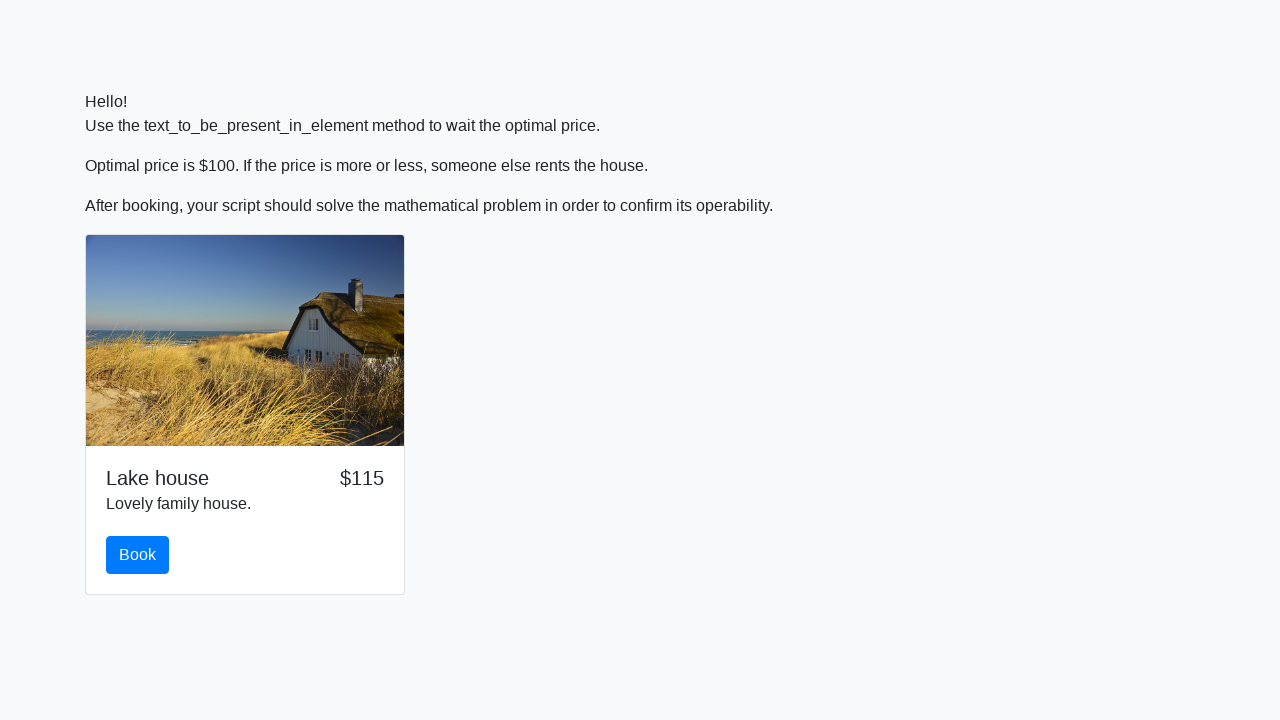

Waited for price element to display '$100'
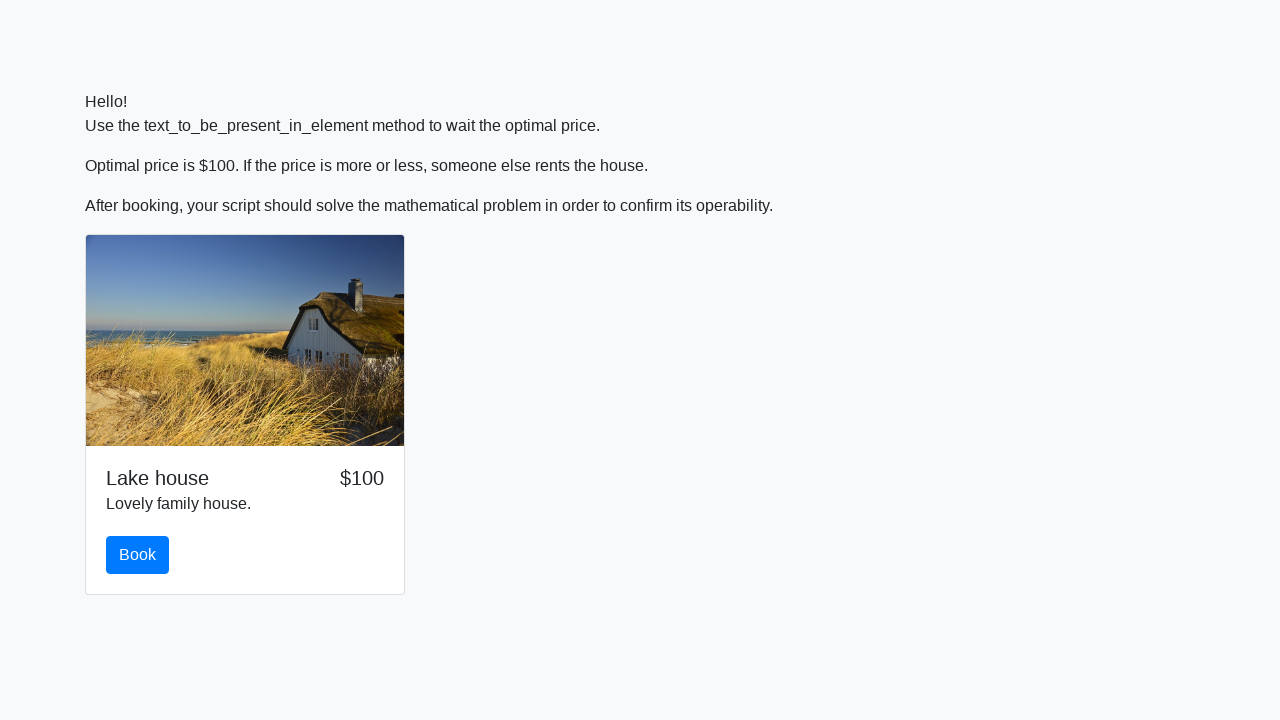

Clicked the book button at (138, 555) on .btn.btn-primary
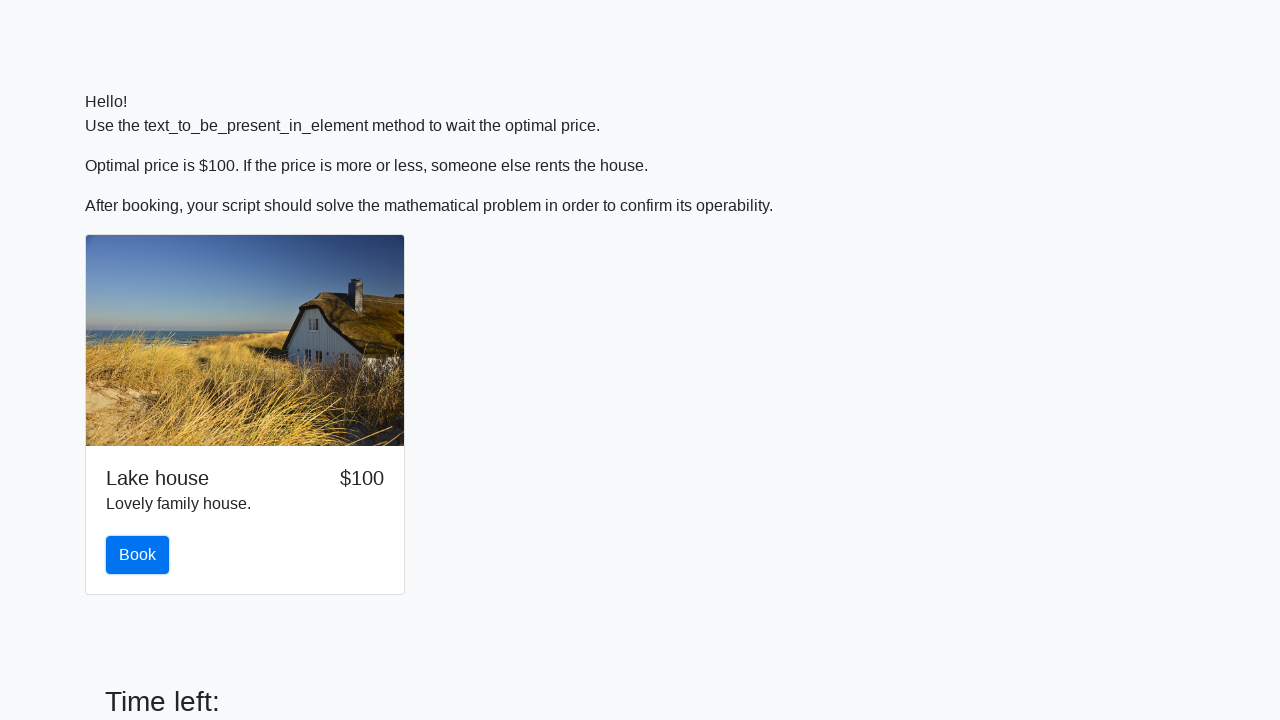

Retrieved input value for calculation: 208
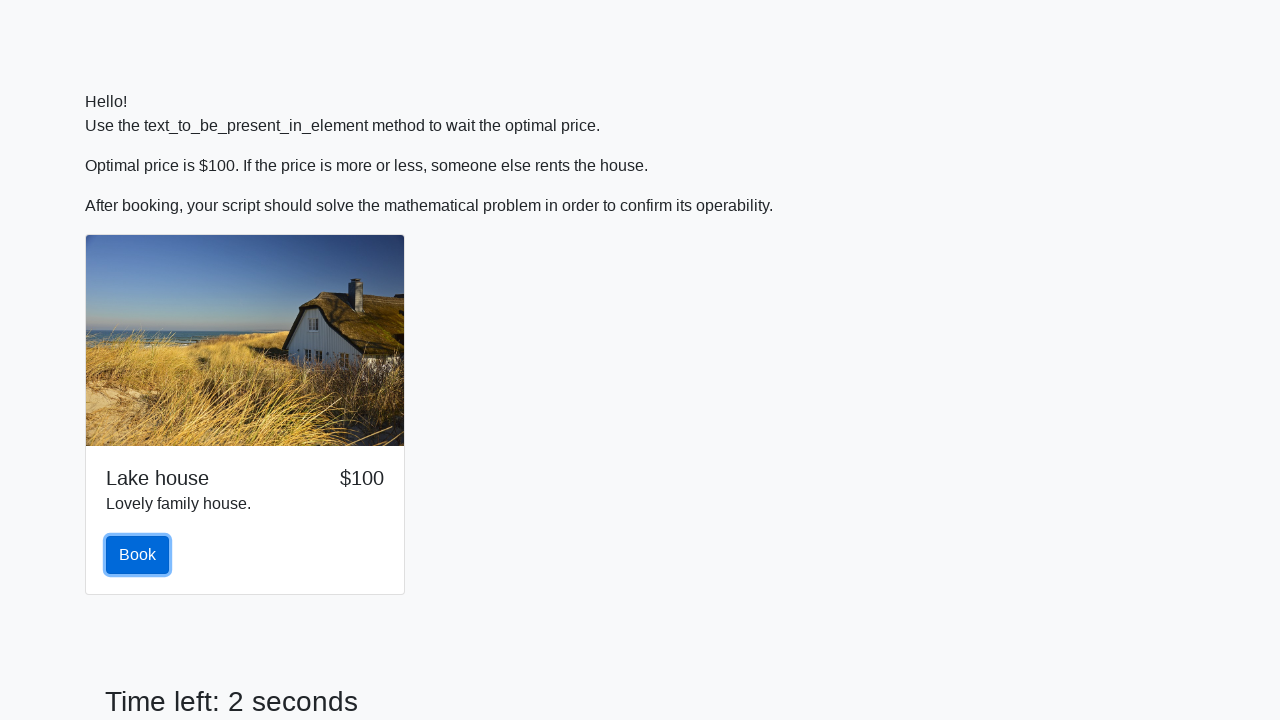

Calculated mathematical answer: 1.9890811761228955
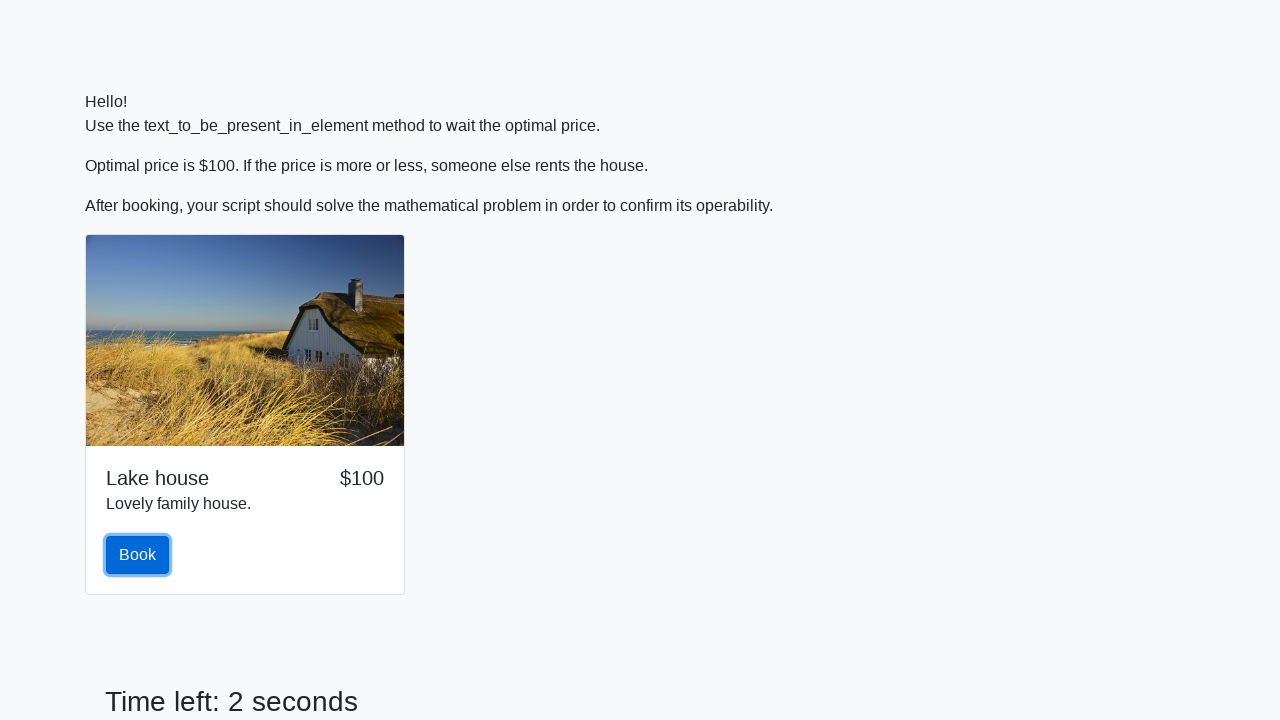

Filled answer field with calculated value: 1.9890811761228955 on #answer
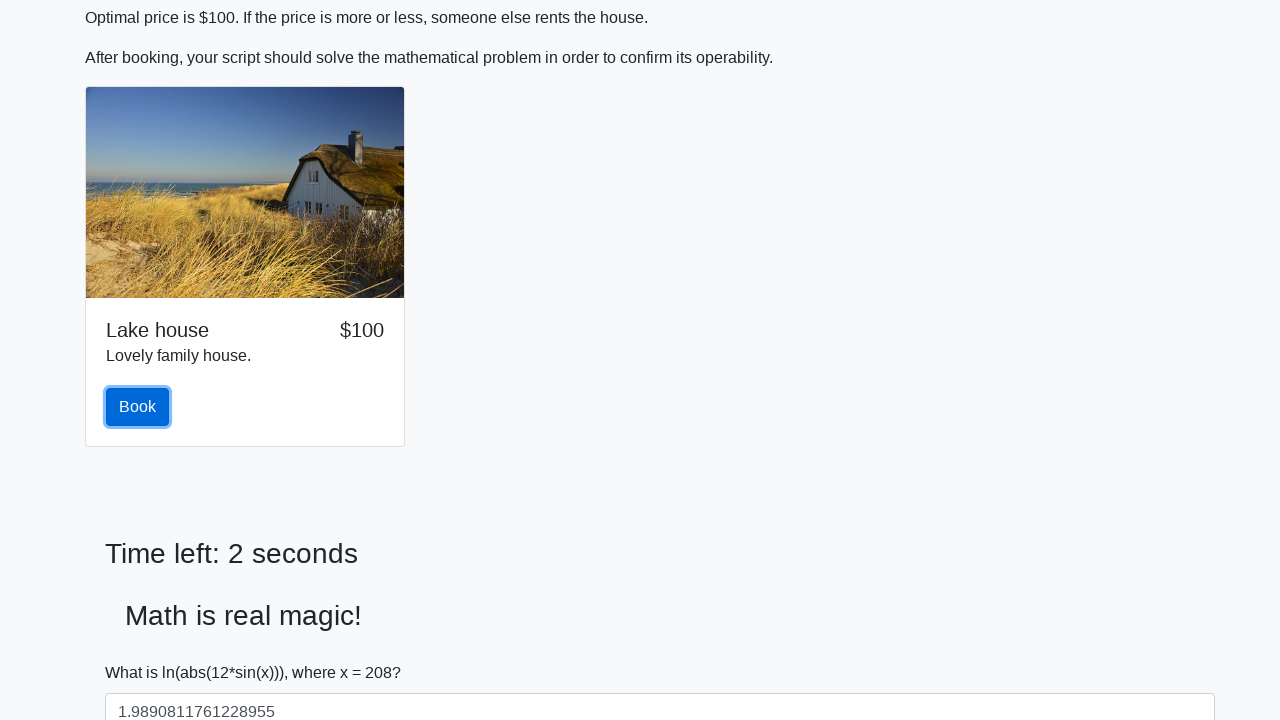

Clicked the solve button to submit solution at (143, 651) on #solve
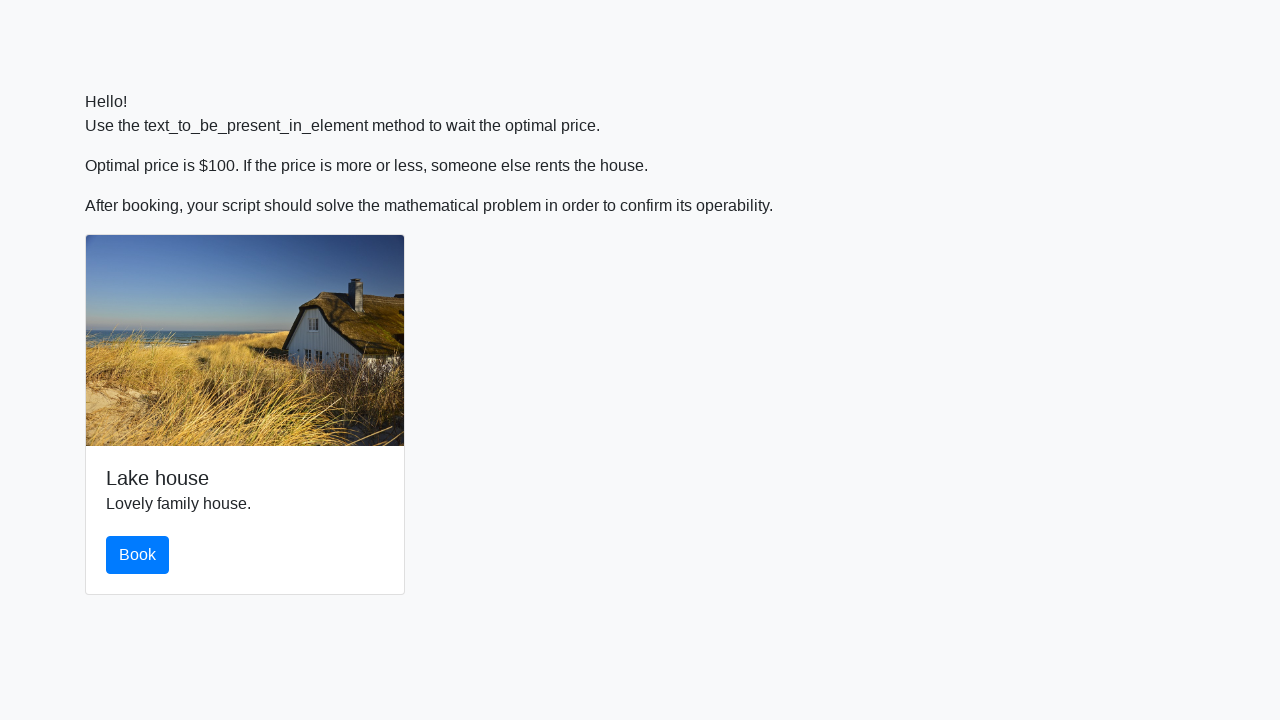

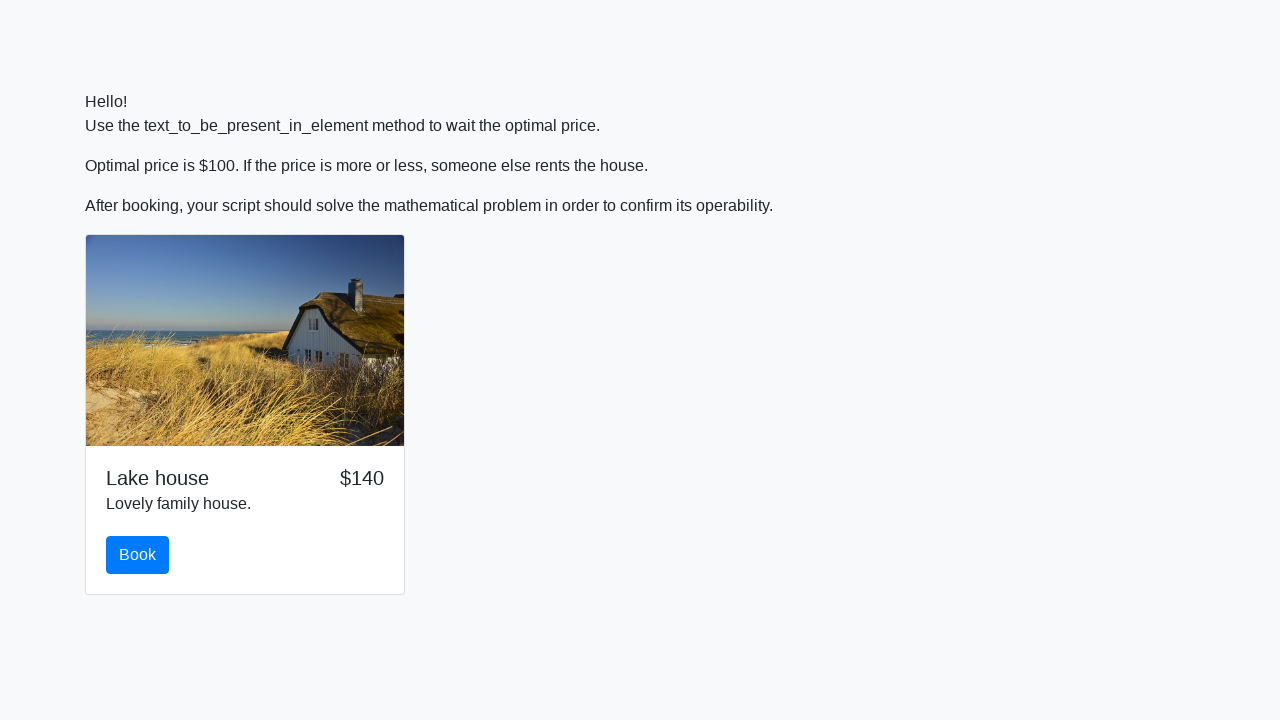